Tests navigation to the signup page by clicking the SIGNUP link in the nav menu

Starting URL: https://cs-601.vercel.app/

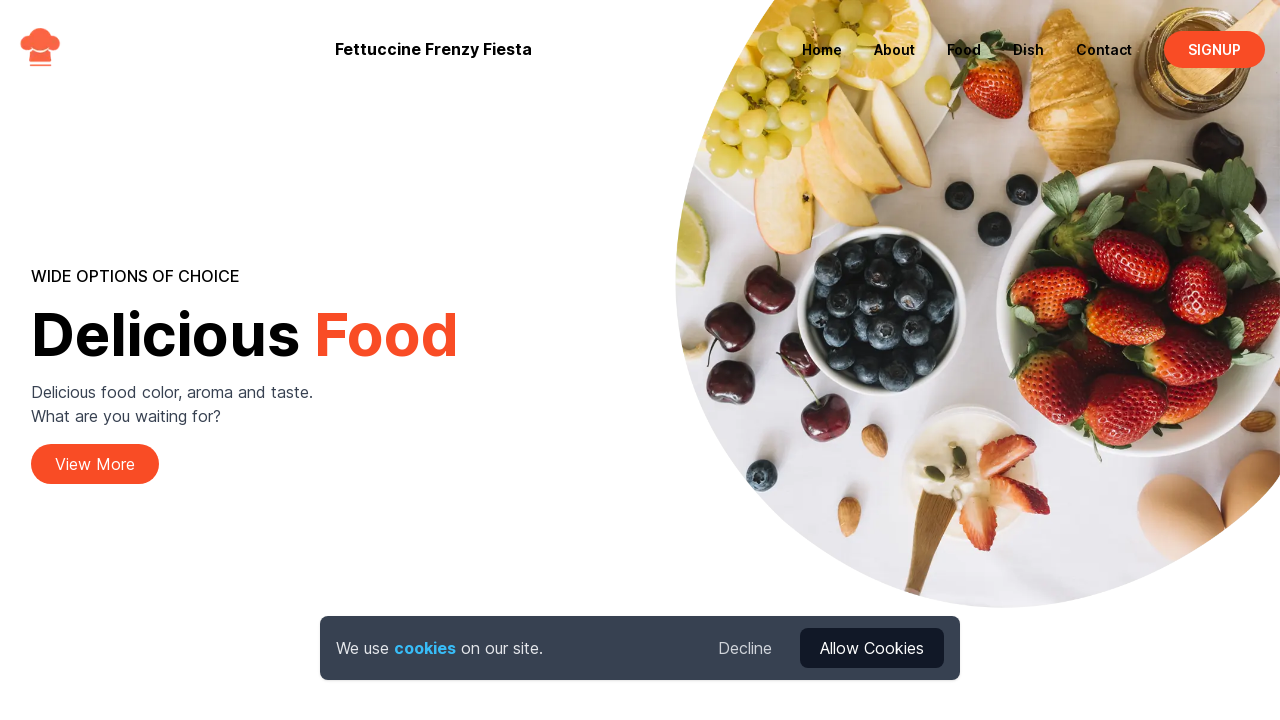

Navigation menu loaded
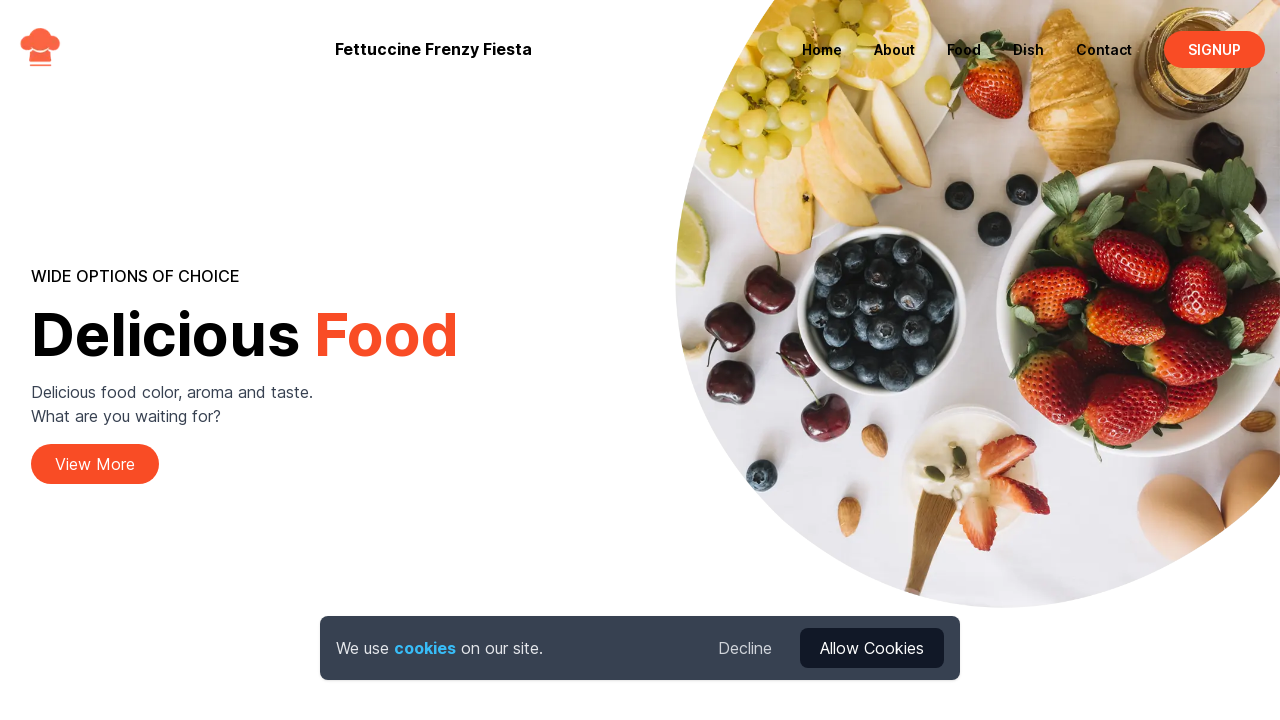

Clicked SIGNUP link in navigation menu at (1214, 49) on a:has-text("SIGNUP")
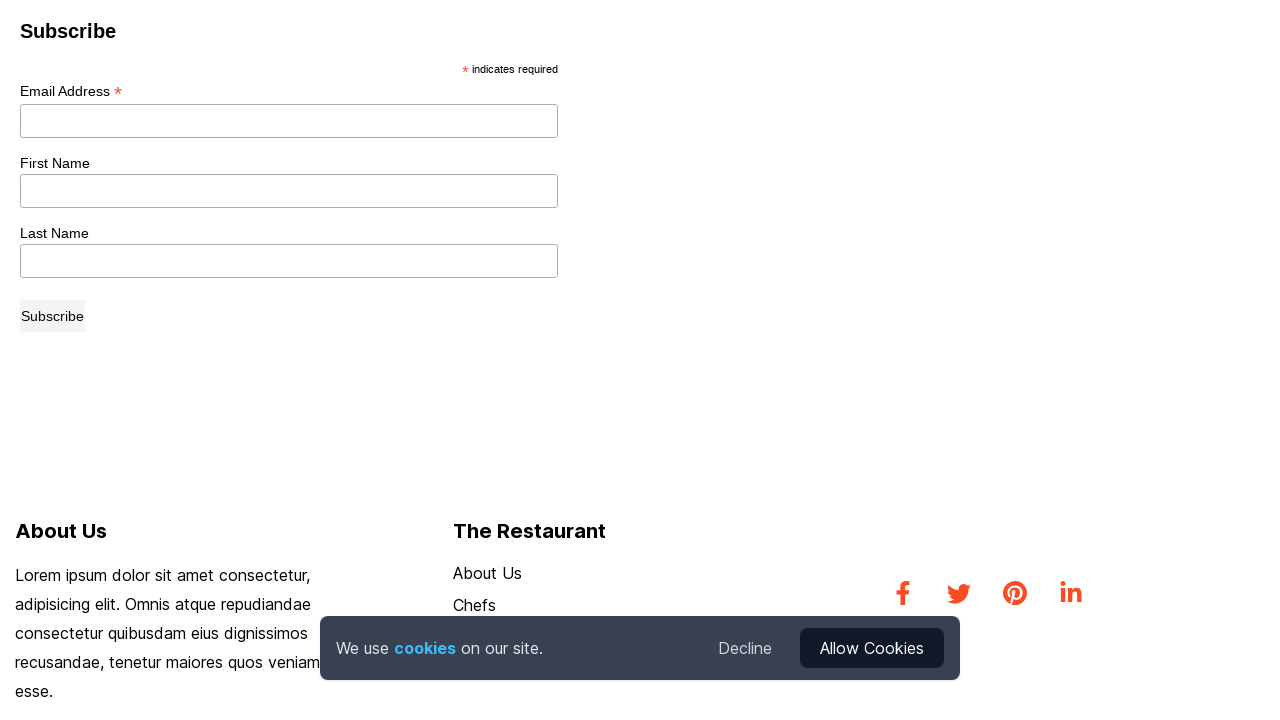

Signup page loaded and DOM content rendered
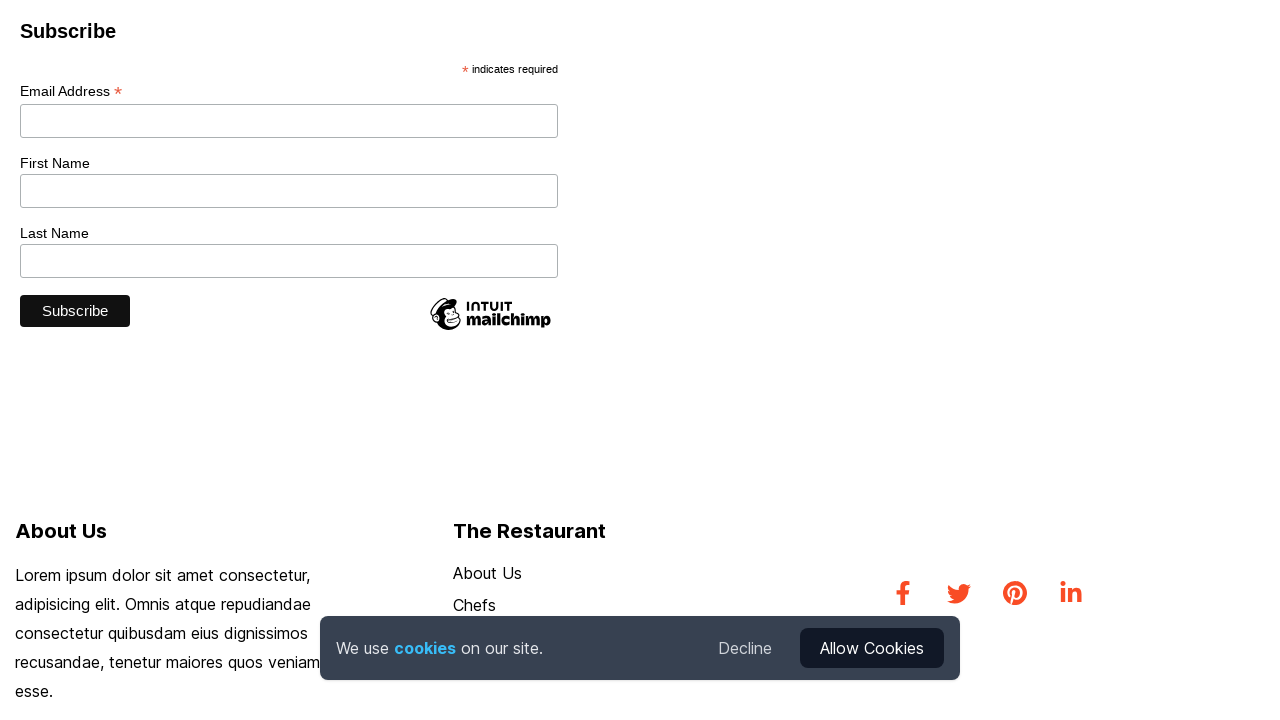

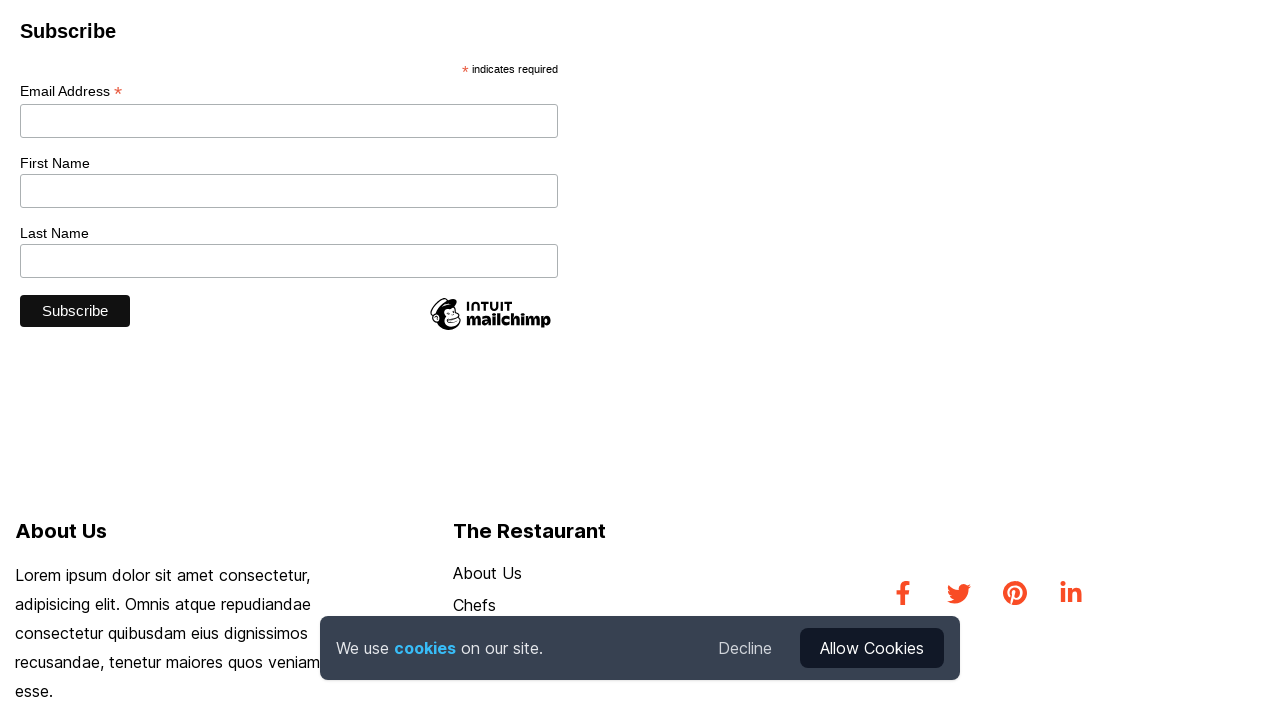